Tests switching back to the main content from a frame and verifying the page heading text

Starting URL: http://the-internet.herokuapp.com/tinymce

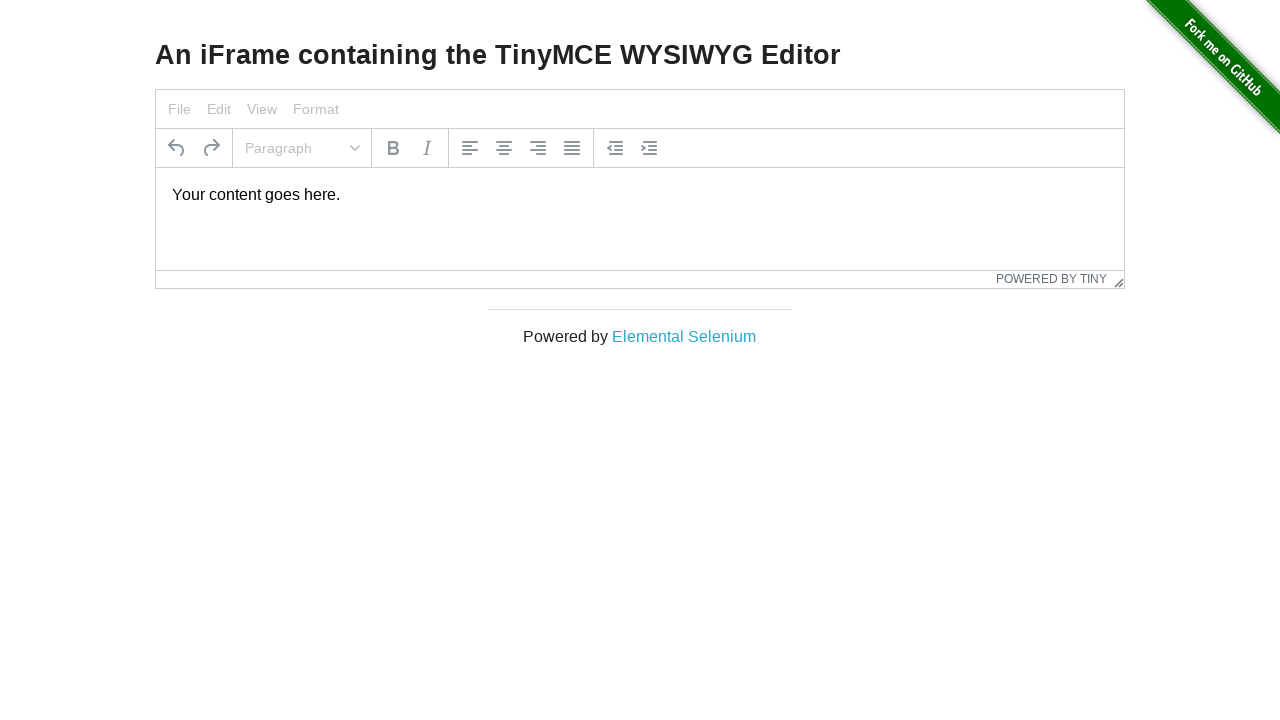

Navigated to TinyMCE iframe test page
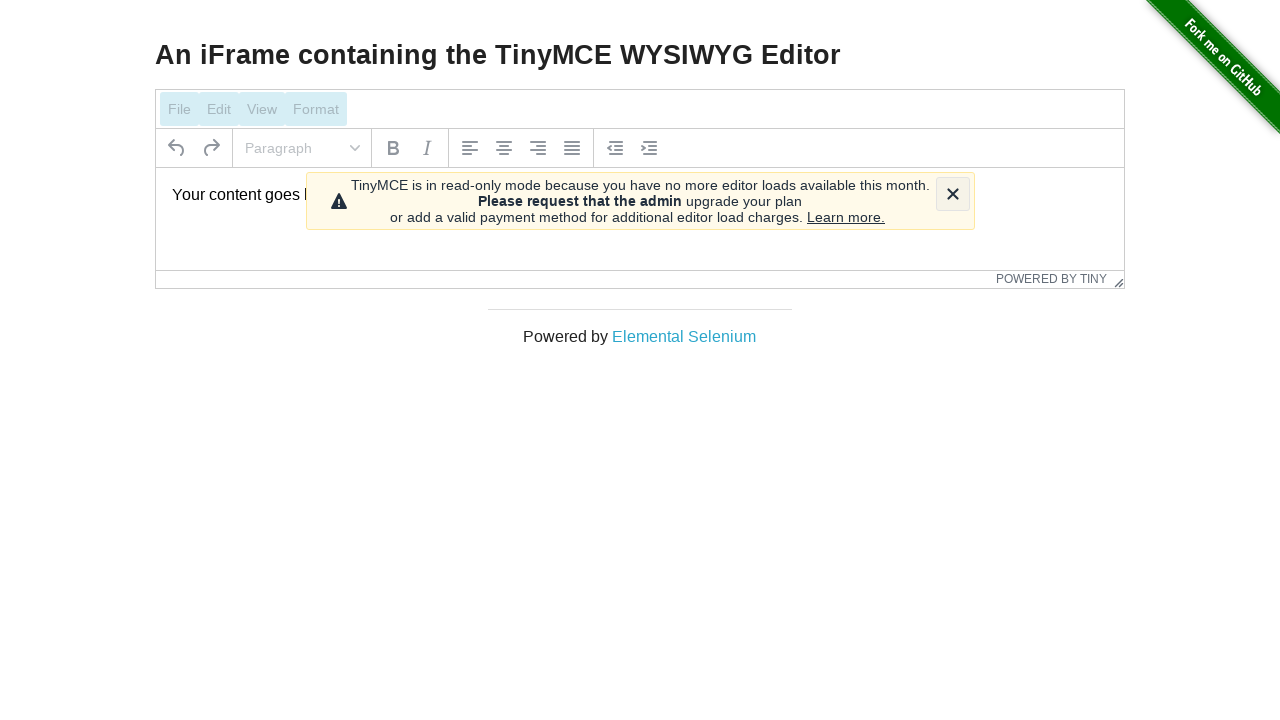

Retrieved heading text from main page
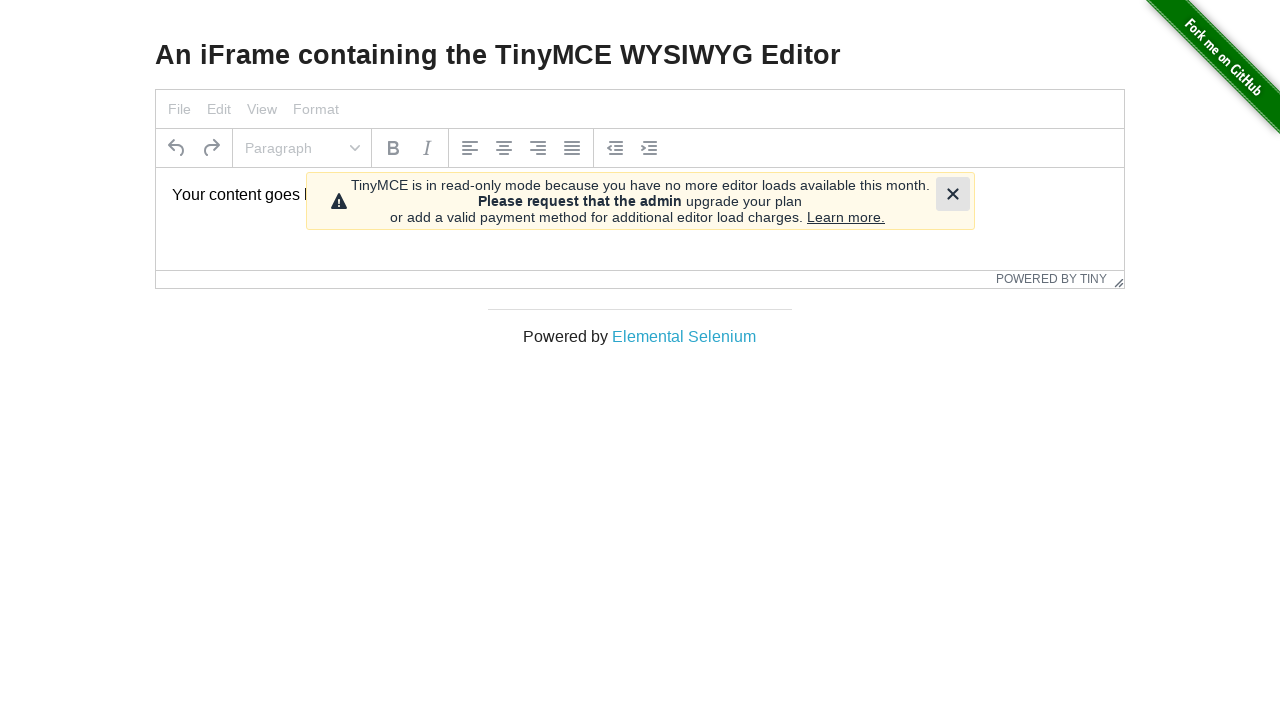

Verified heading text matches expected value
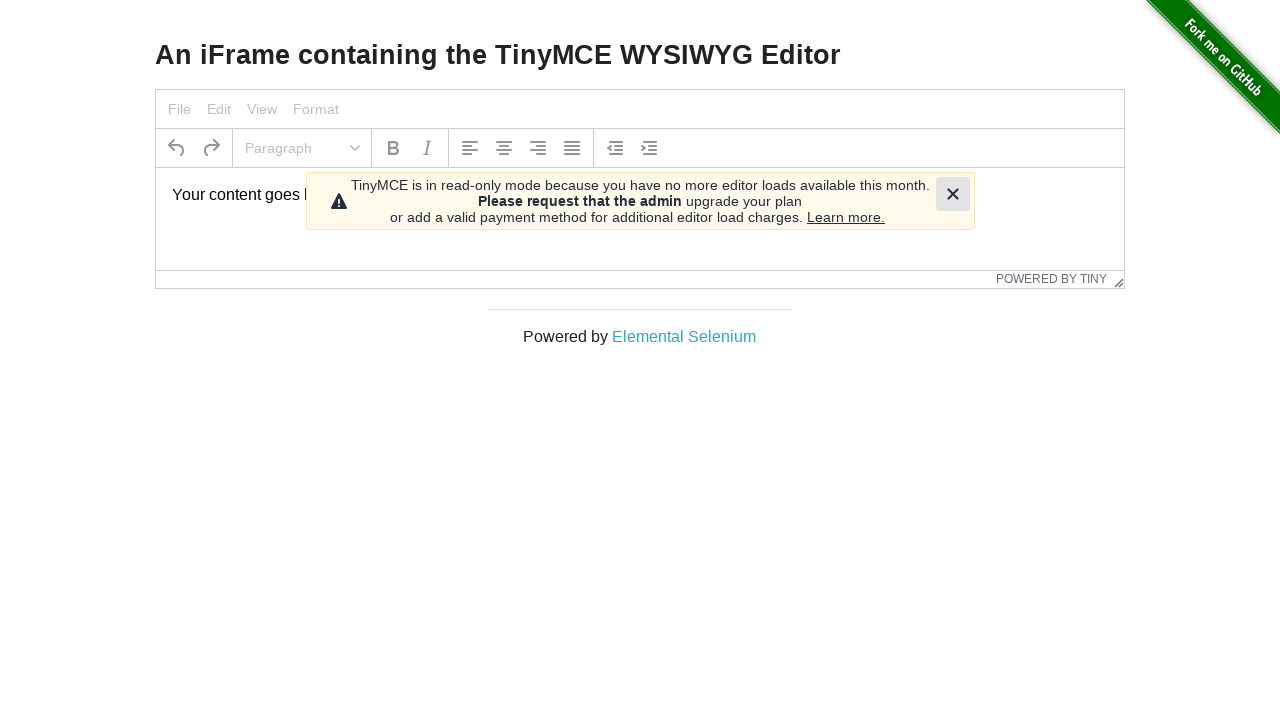

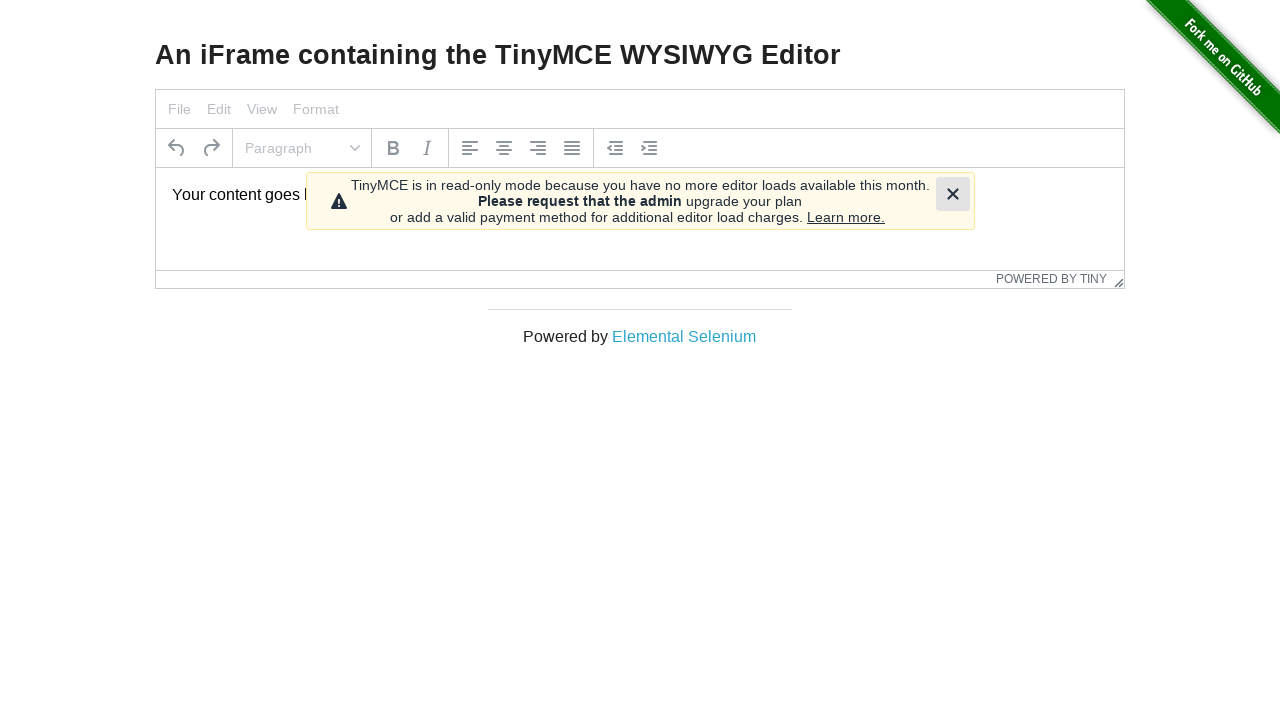